Navigates to Steam store and clicks the login link to reach the sign-in page

Starting URL: https://store.steampowered.com/

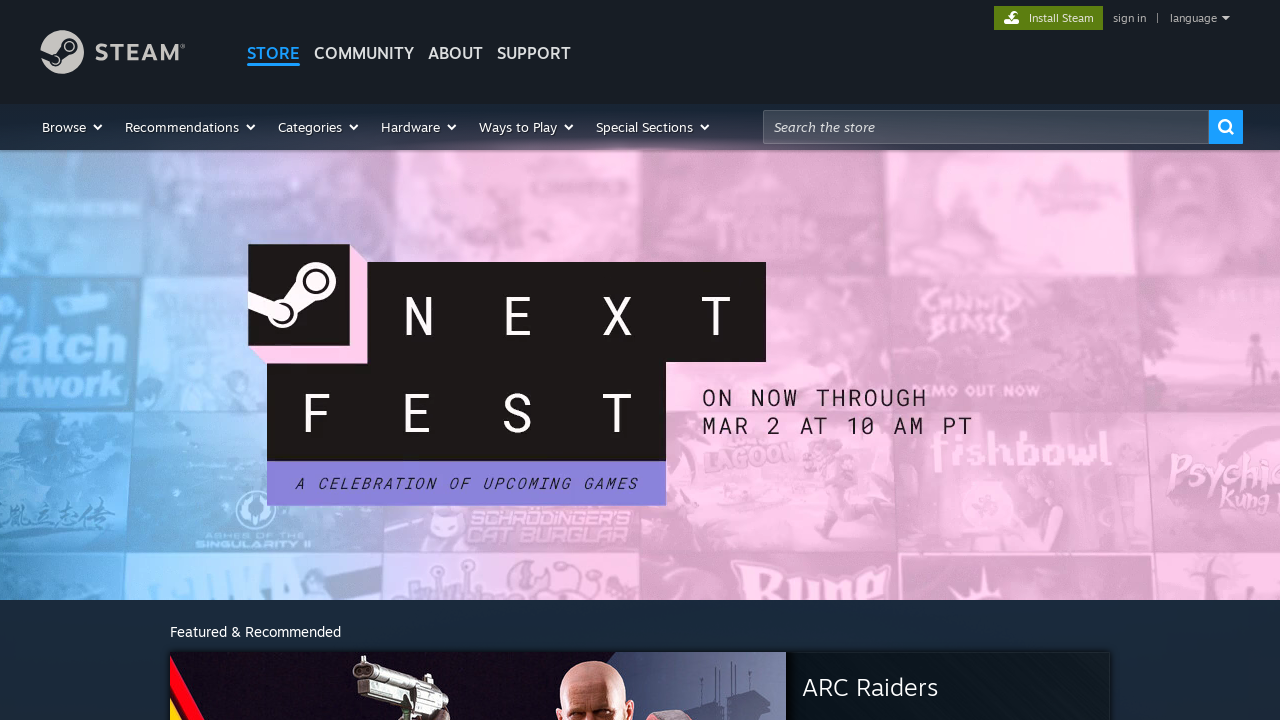

Navigated to Steam store homepage
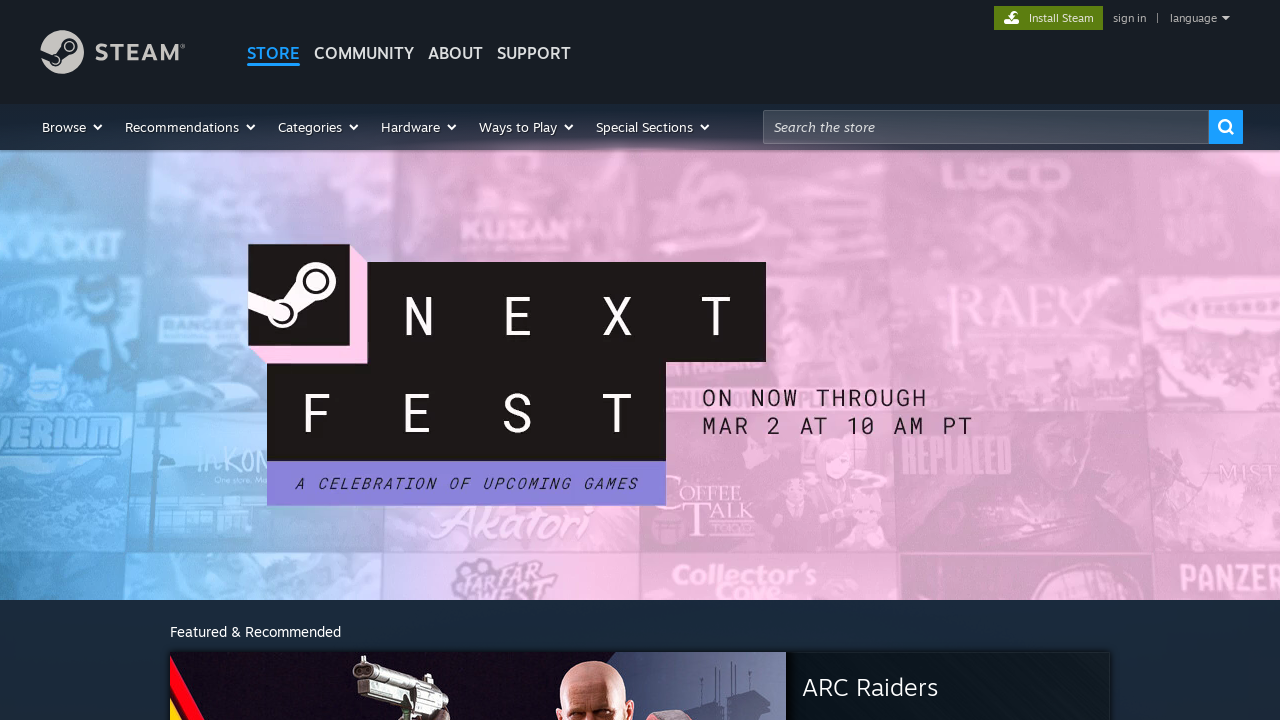

Clicked the login link at (1130, 18) on a.global_action_link
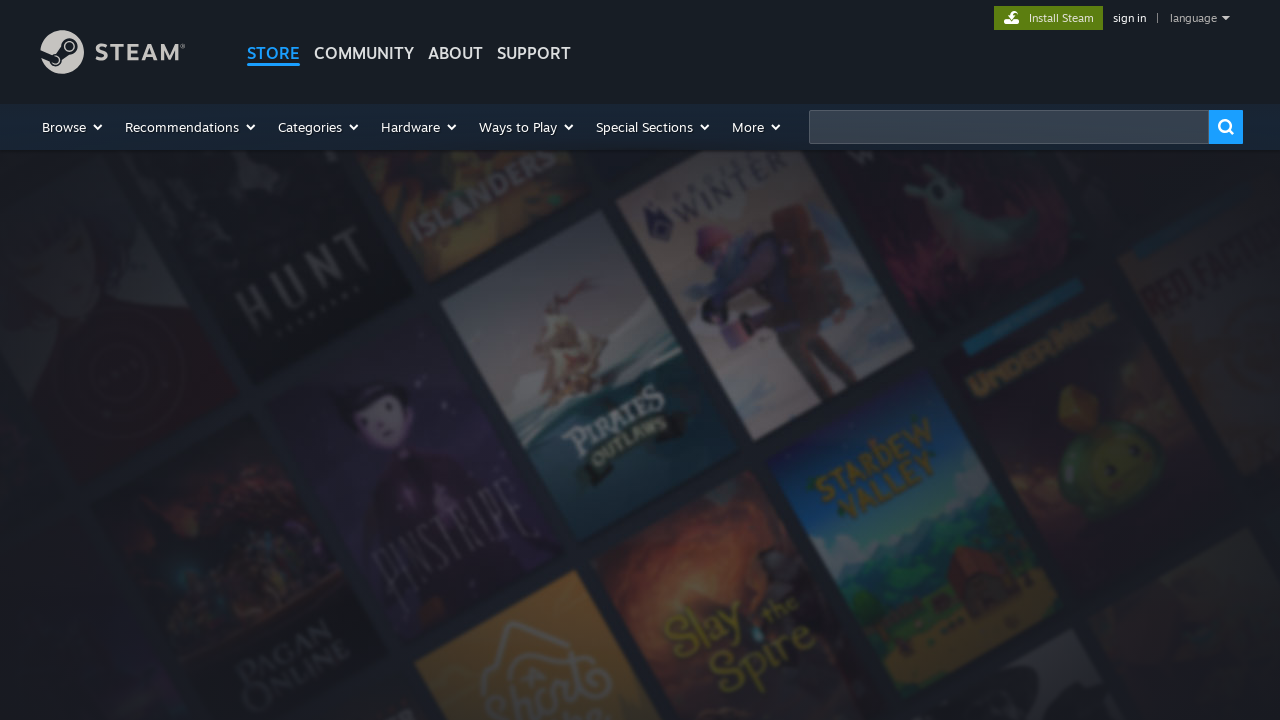

Verified page title is 'Sign In'
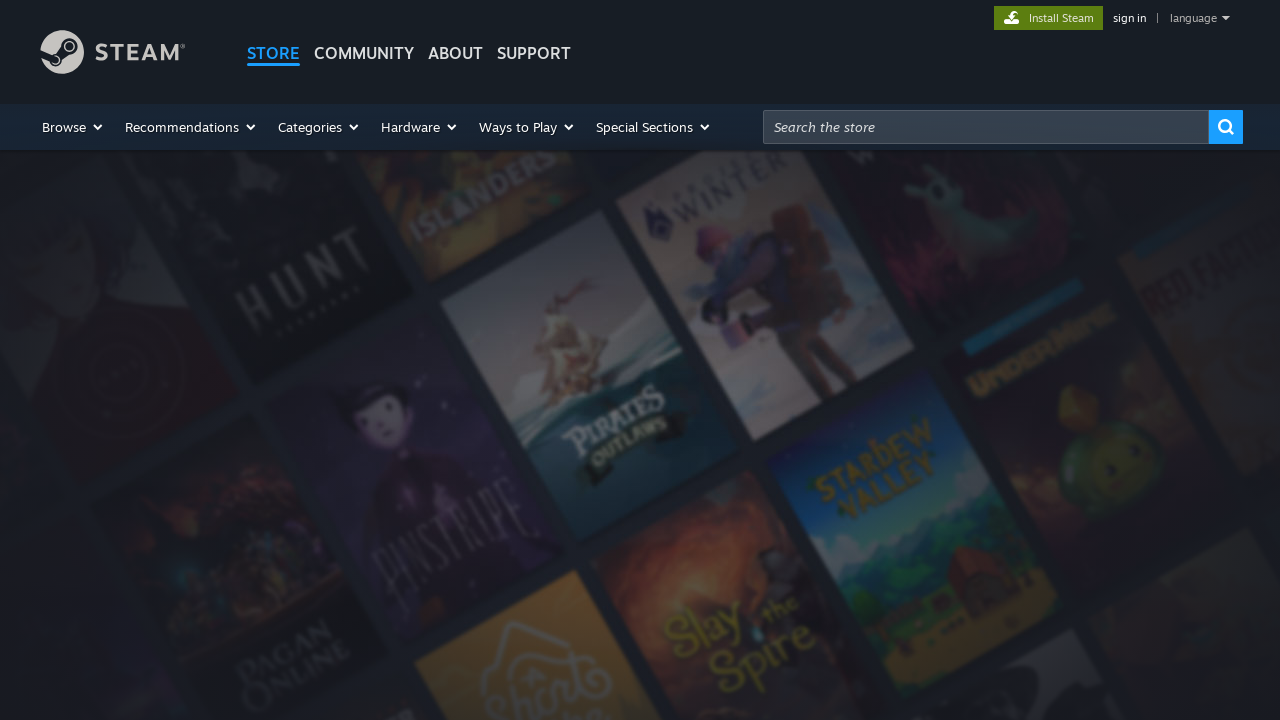

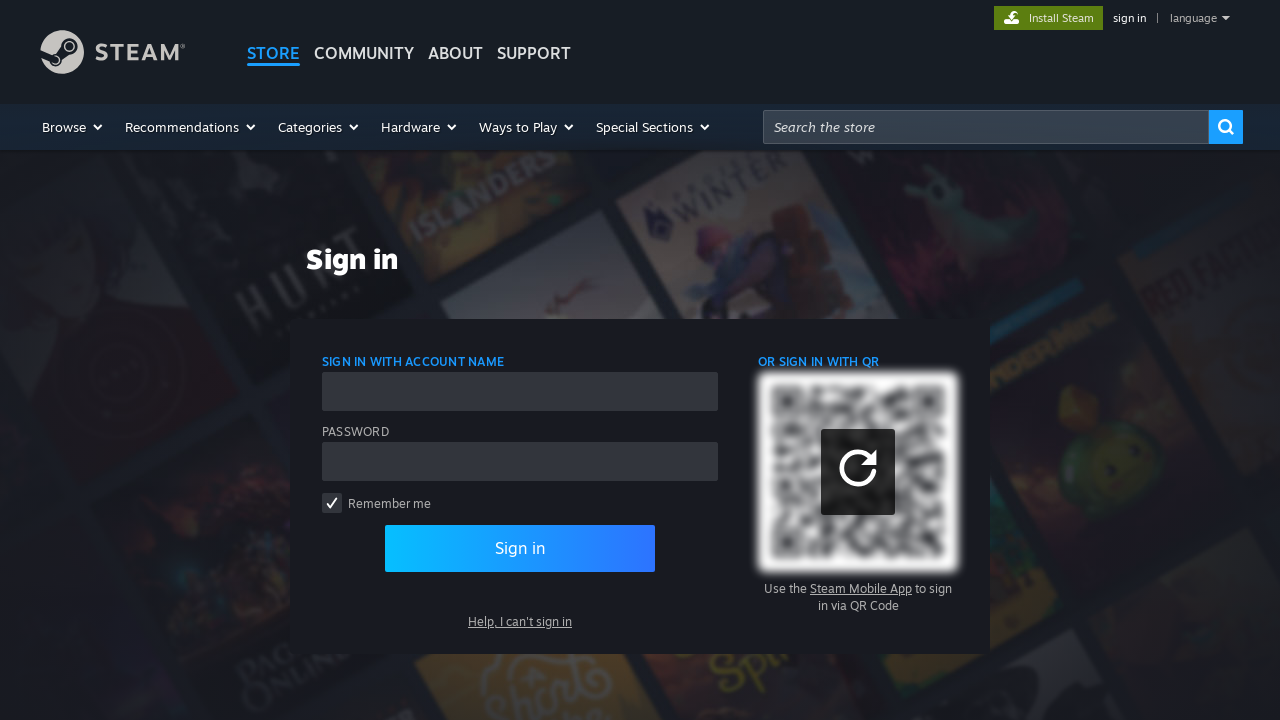